Tests TodoMVC app by adding two todo items (walk and sleep), then checking the first todo item's checkbox and verifying completion states

Starting URL: https://demo.playwright.dev/todomvc/#/

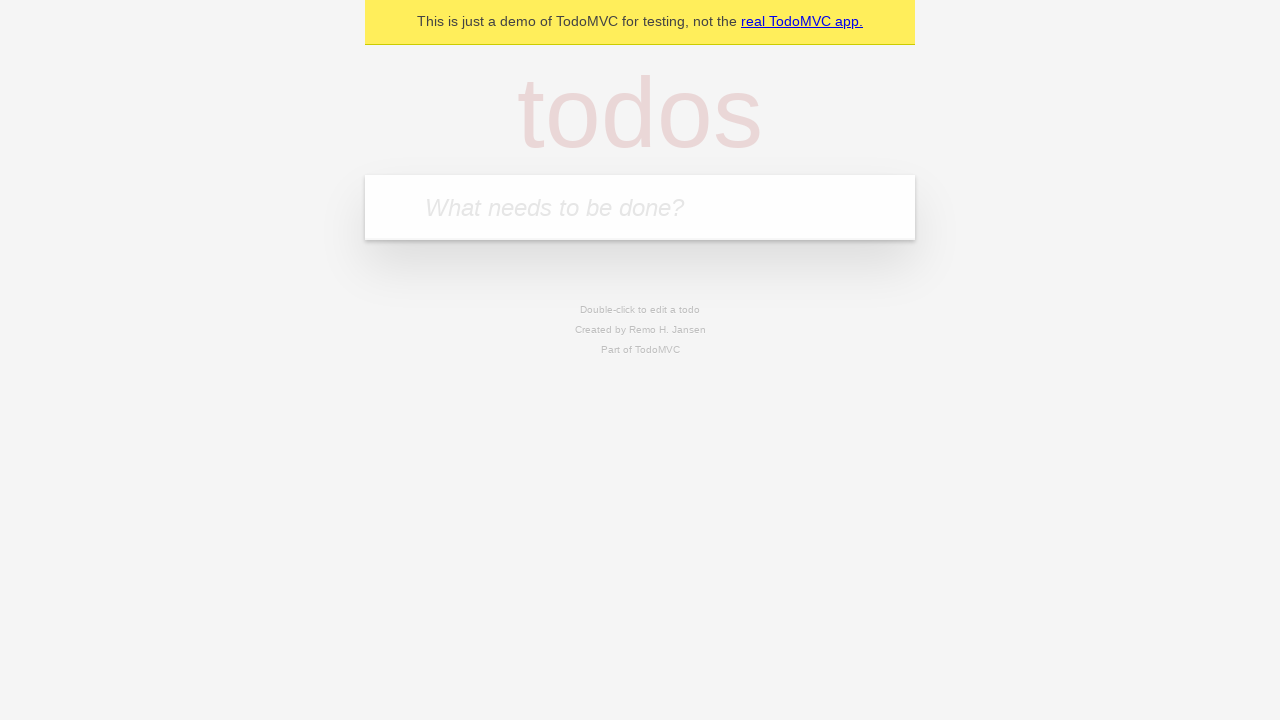

Located the todo input field
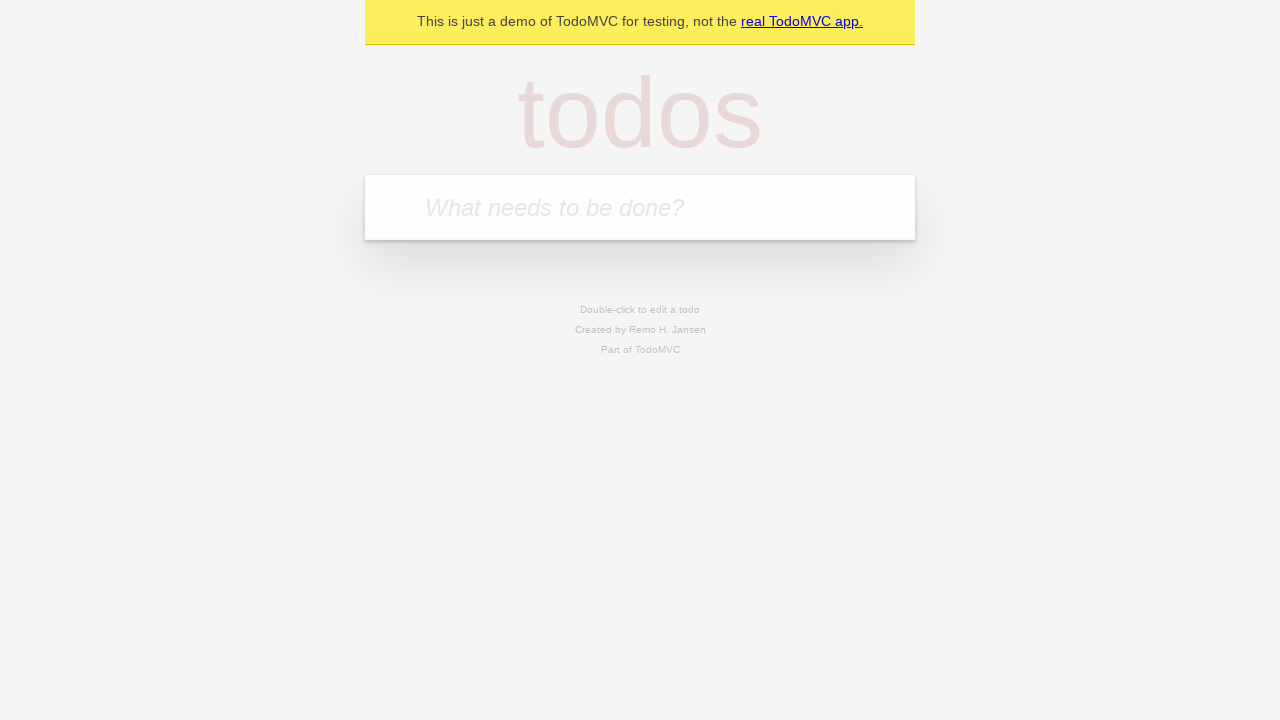

Filled input field with 'walk' on internal:attr=[placeholder="What needs to be done?"i]
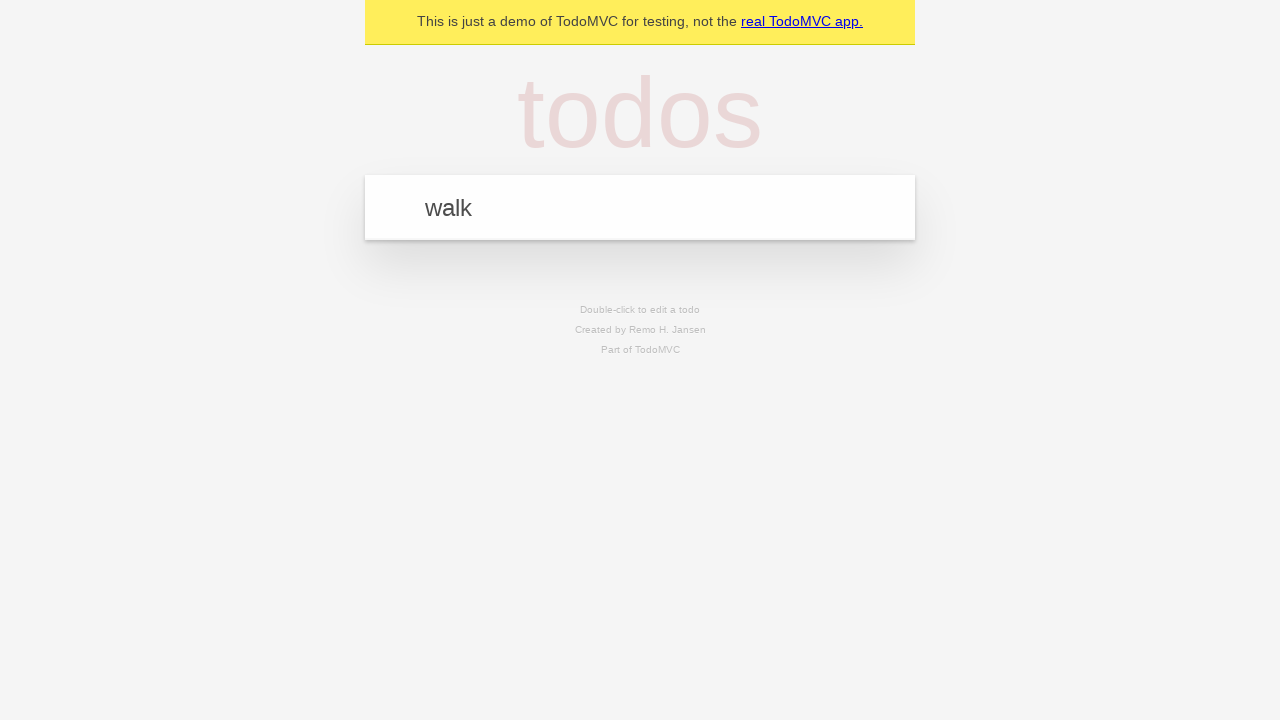

Pressed Enter to add 'walk' todo item on internal:attr=[placeholder="What needs to be done?"i]
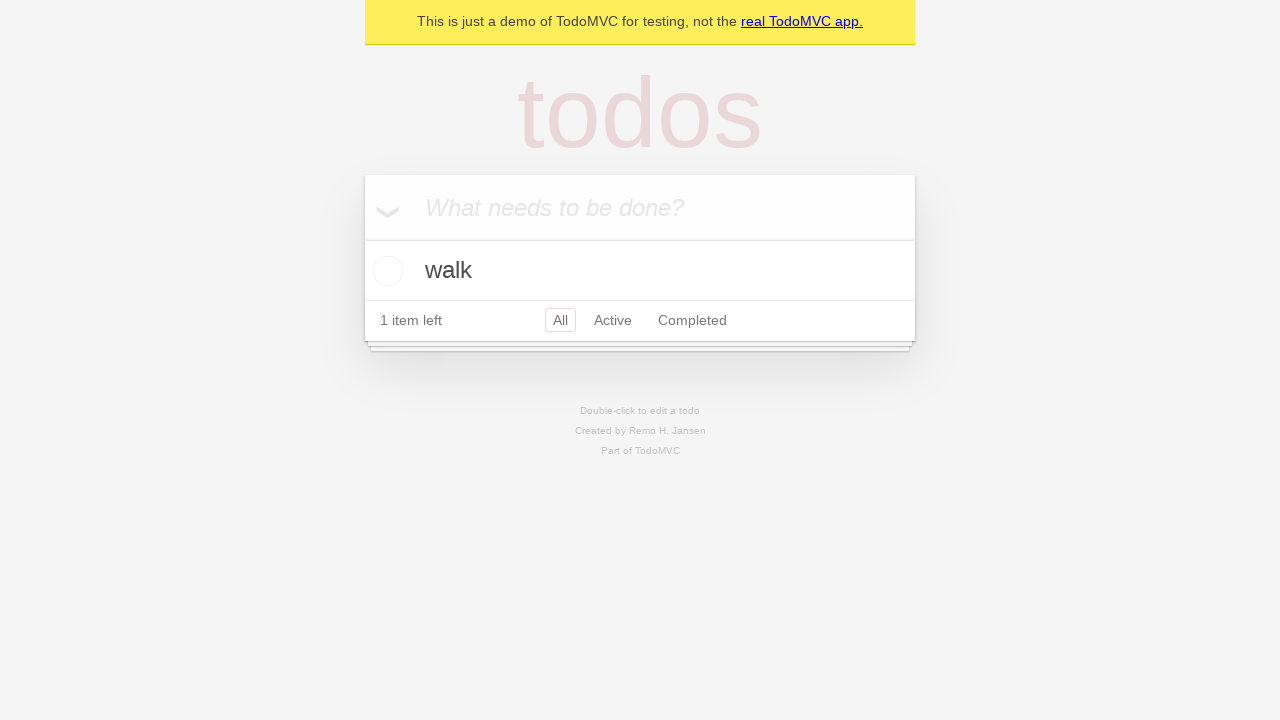

Filled input field with 'sleep' on internal:attr=[placeholder="What needs to be done?"i]
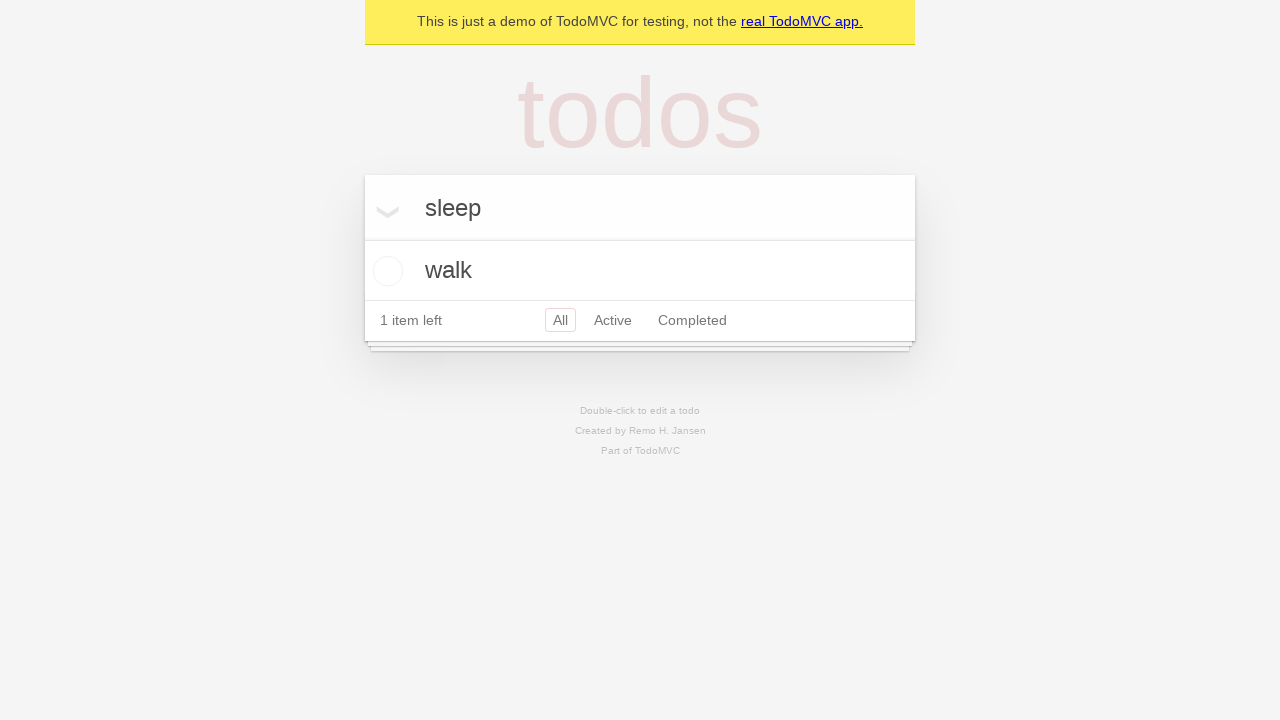

Pressed Enter to add 'sleep' todo item on internal:attr=[placeholder="What needs to be done?"i]
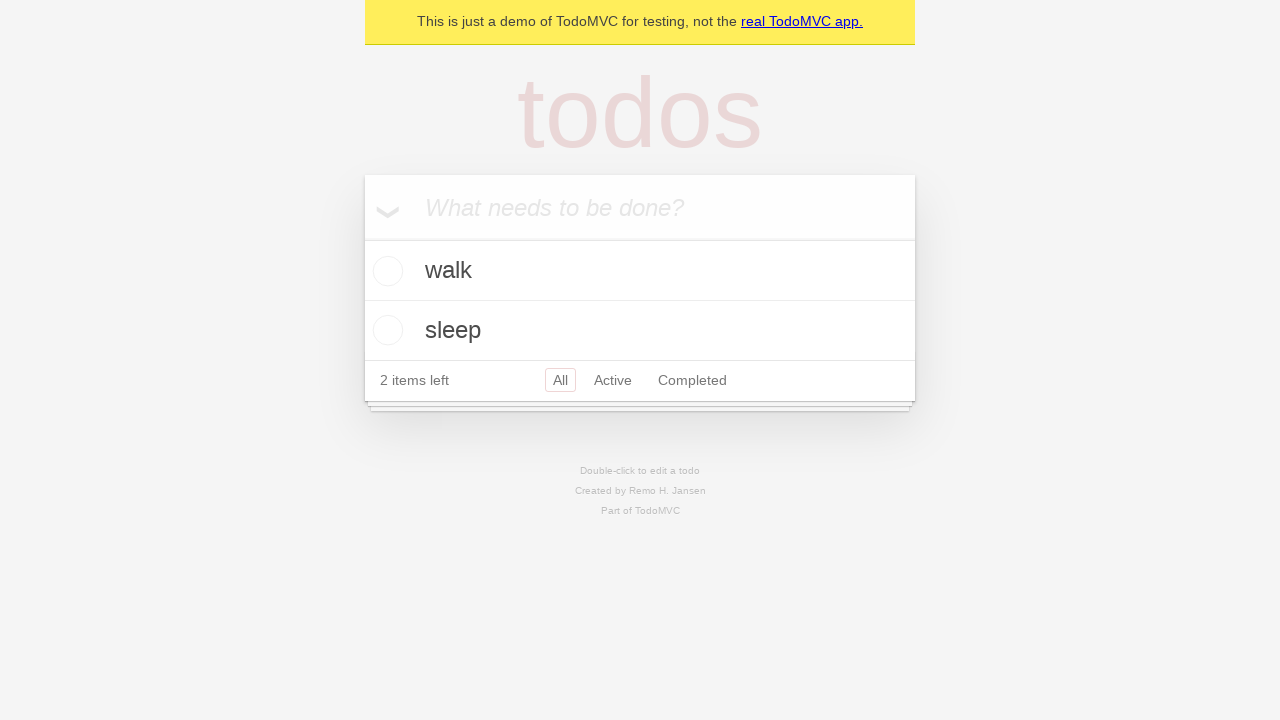

Located the first todo item
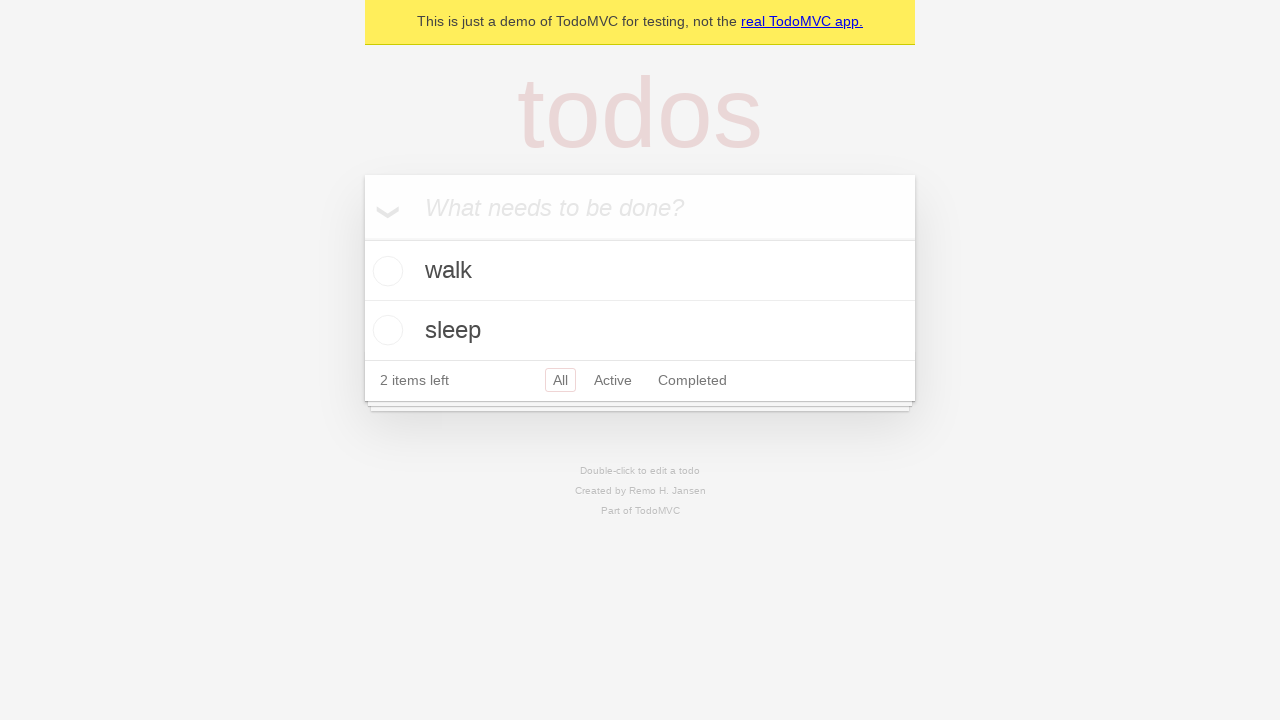

Checked the first todo item's checkbox to mark as complete at (385, 271) on internal:testid=[data-testid="todo-item"s] >> nth=0 >> internal:role=checkbox
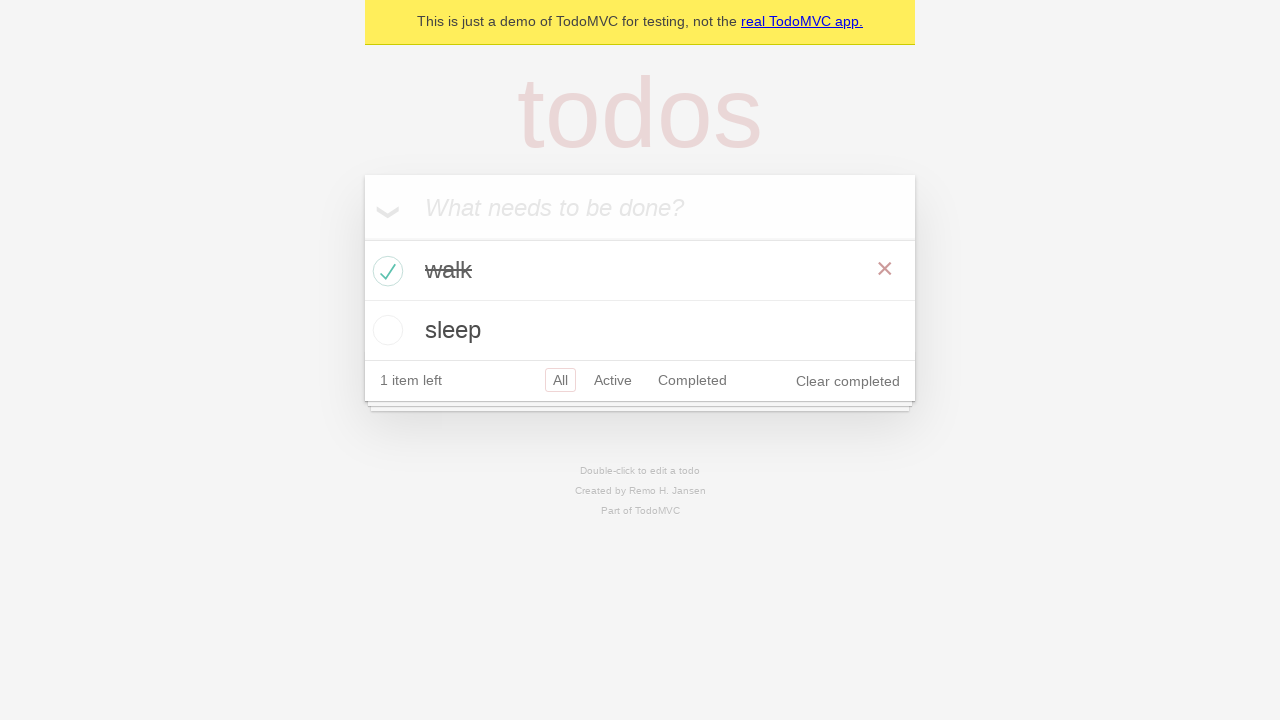

Verified todo items are visible in the DOM
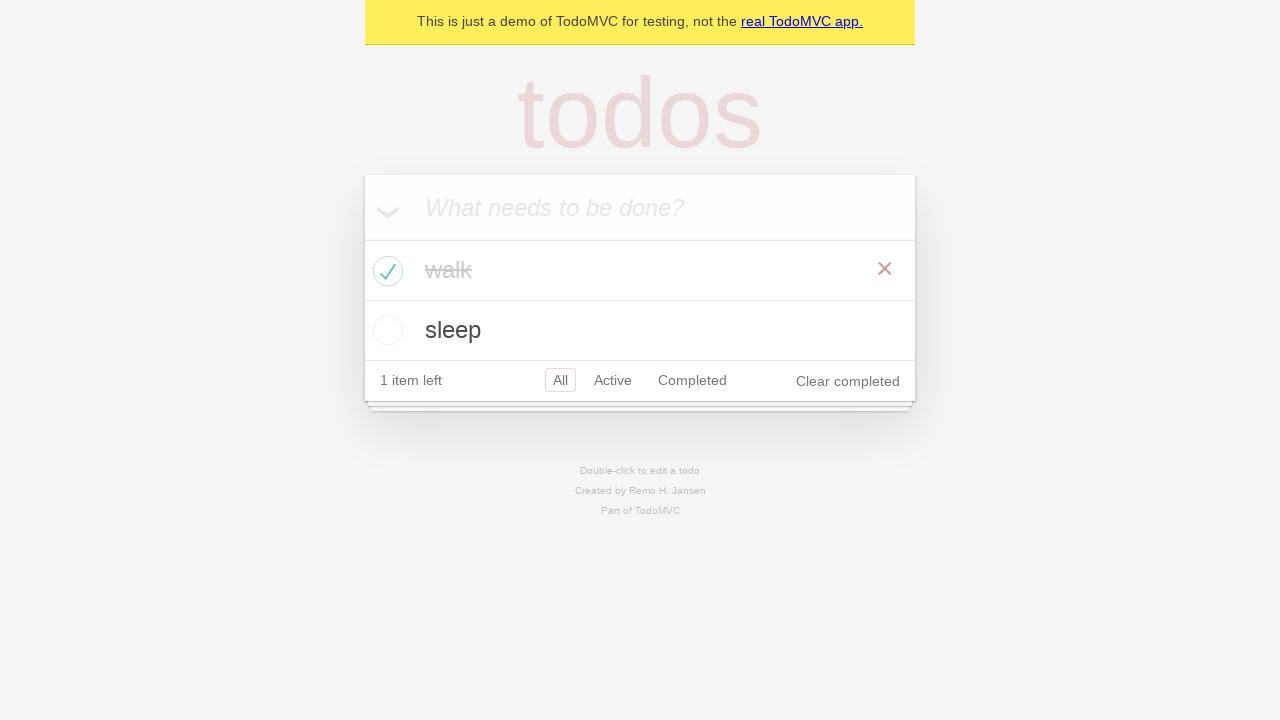

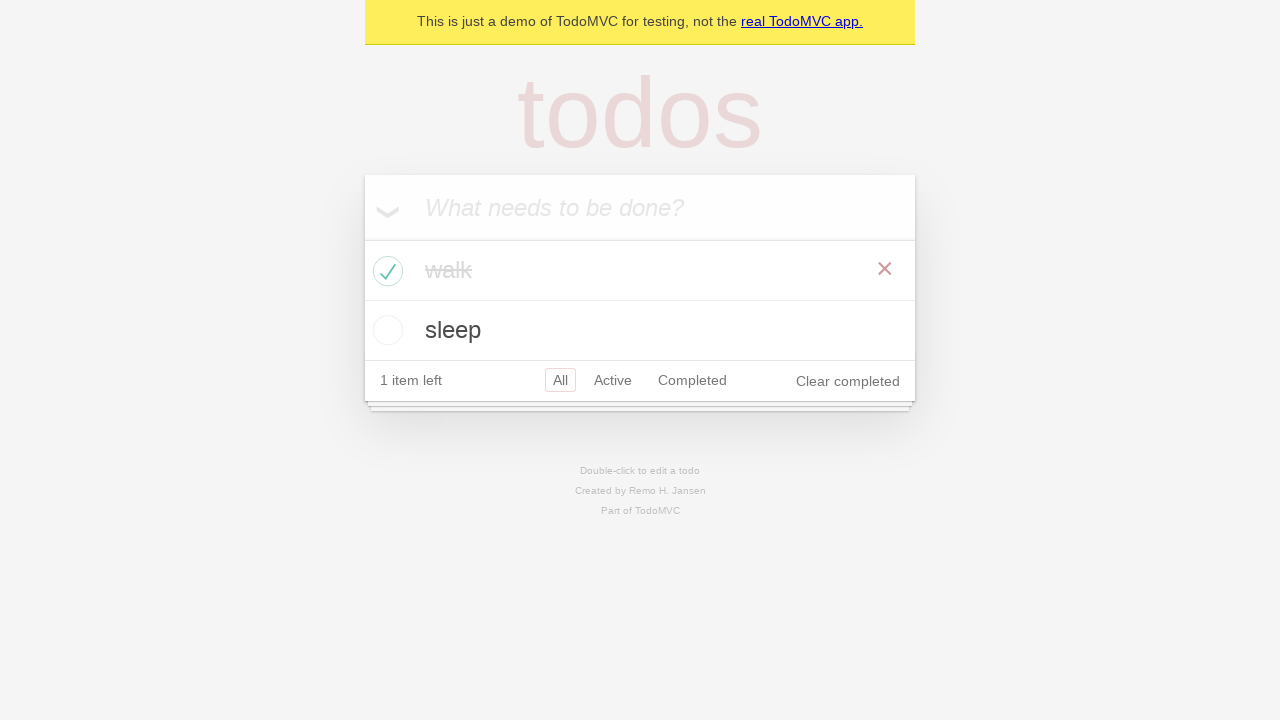